Tests the navigation flow from login to forgot password and back to login using the "Back to Login" link

Starting URL: https://app.prontopilates.com/login

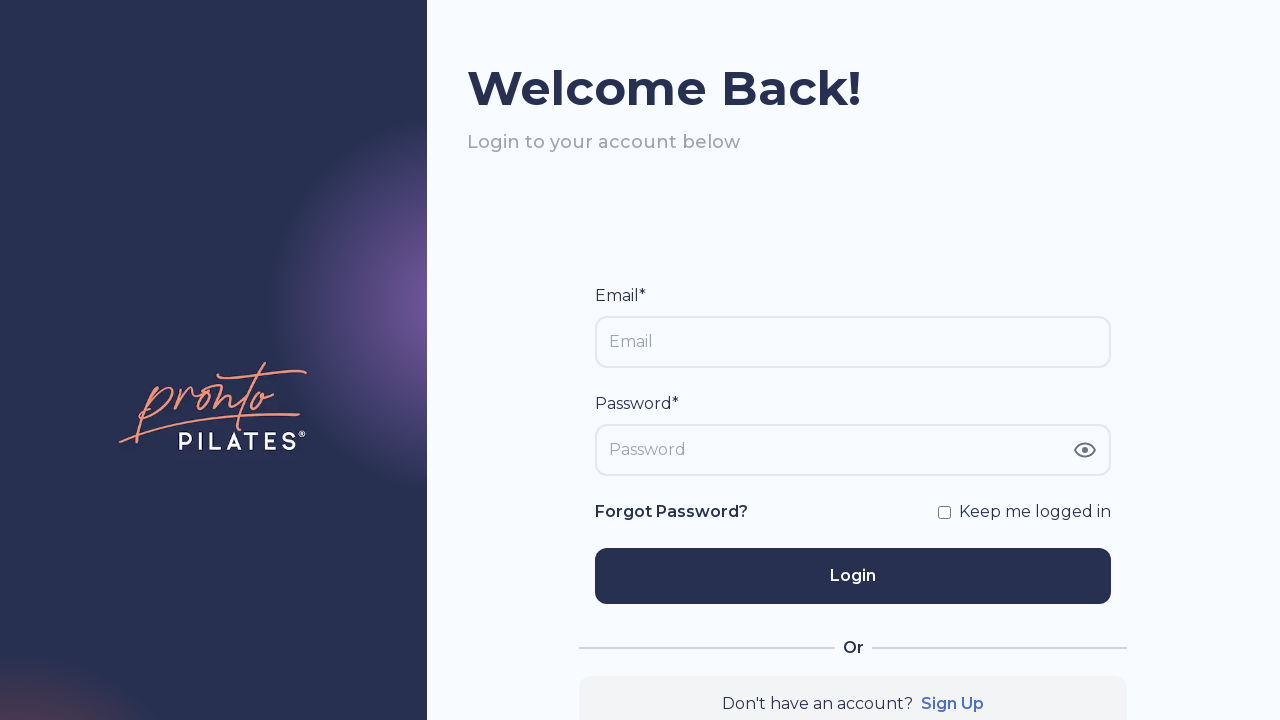

Clicked 'Forgot Password?' link on login page at (672, 512) on text="Forgot Password?"
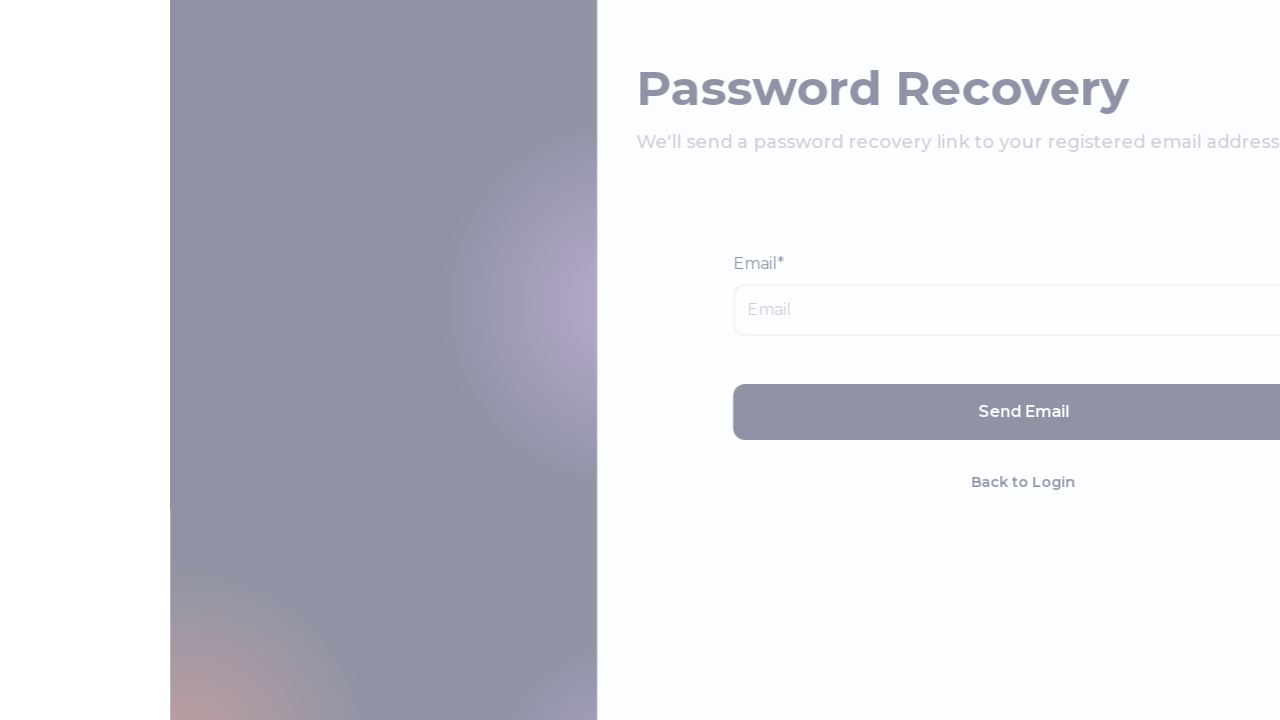

Clicked 'Back to Login' link on forgot password page at (853, 482) on text="Back to Login"
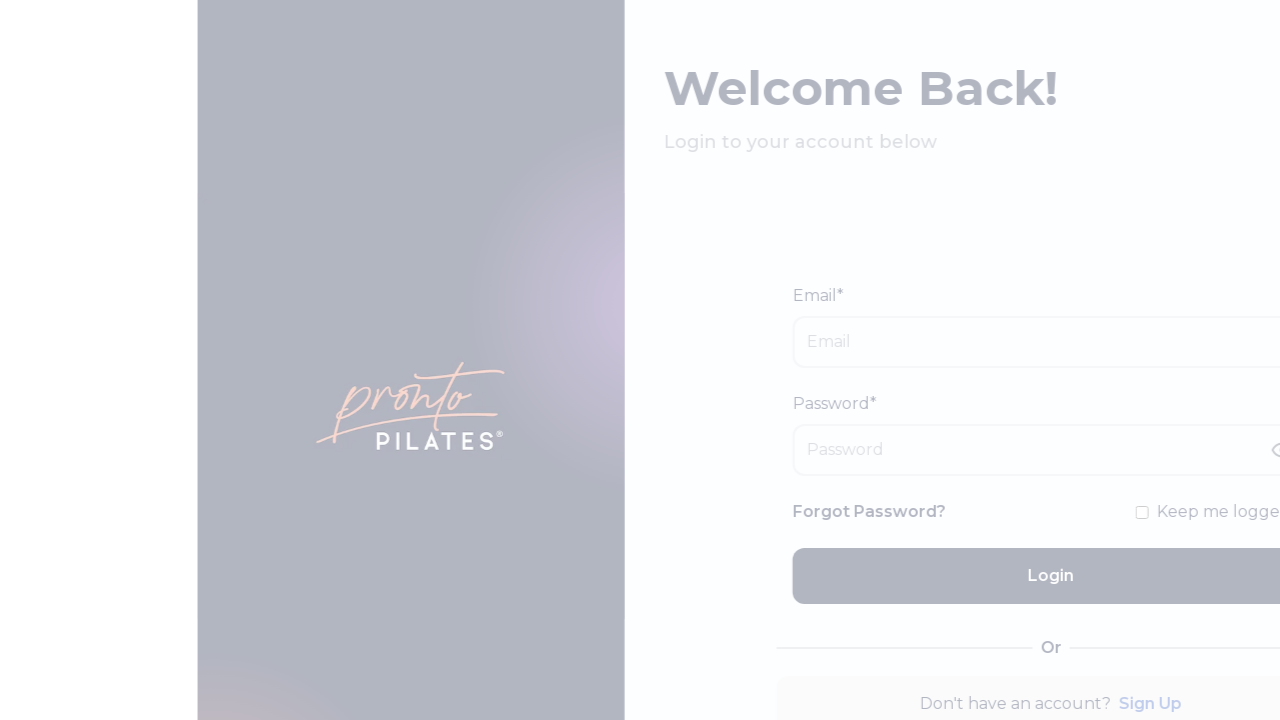

Verified navigation back to login page
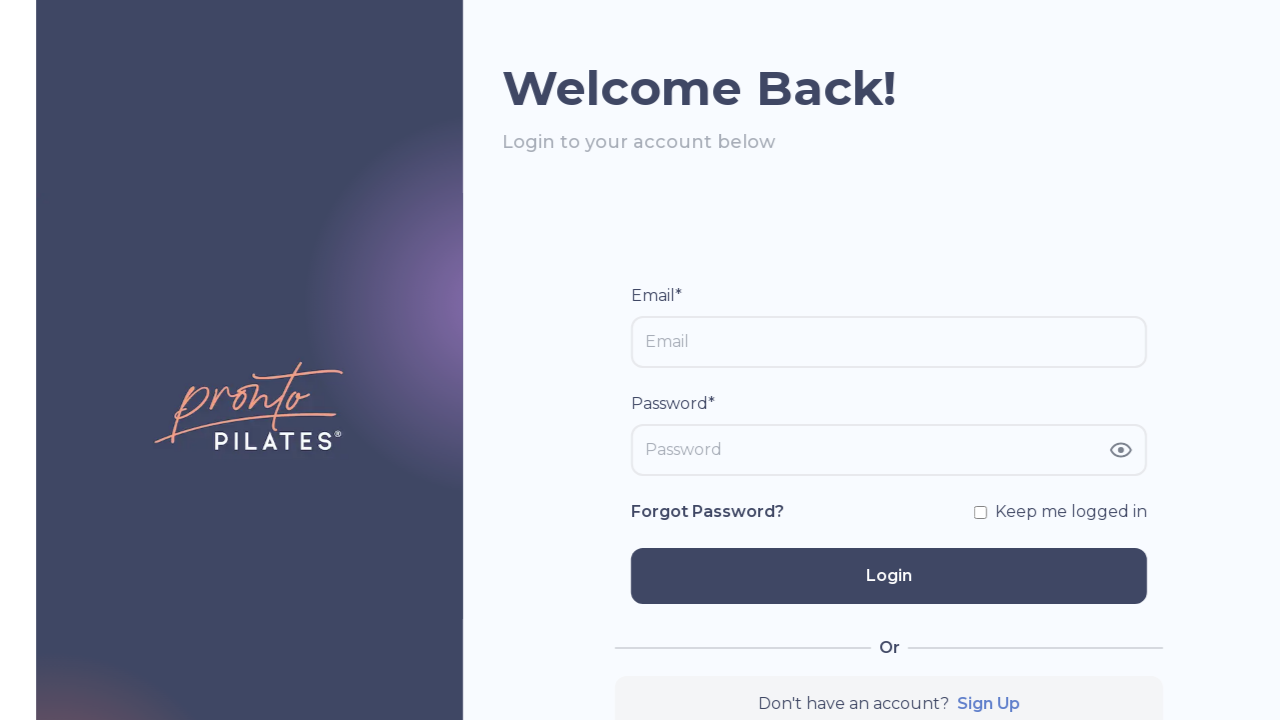

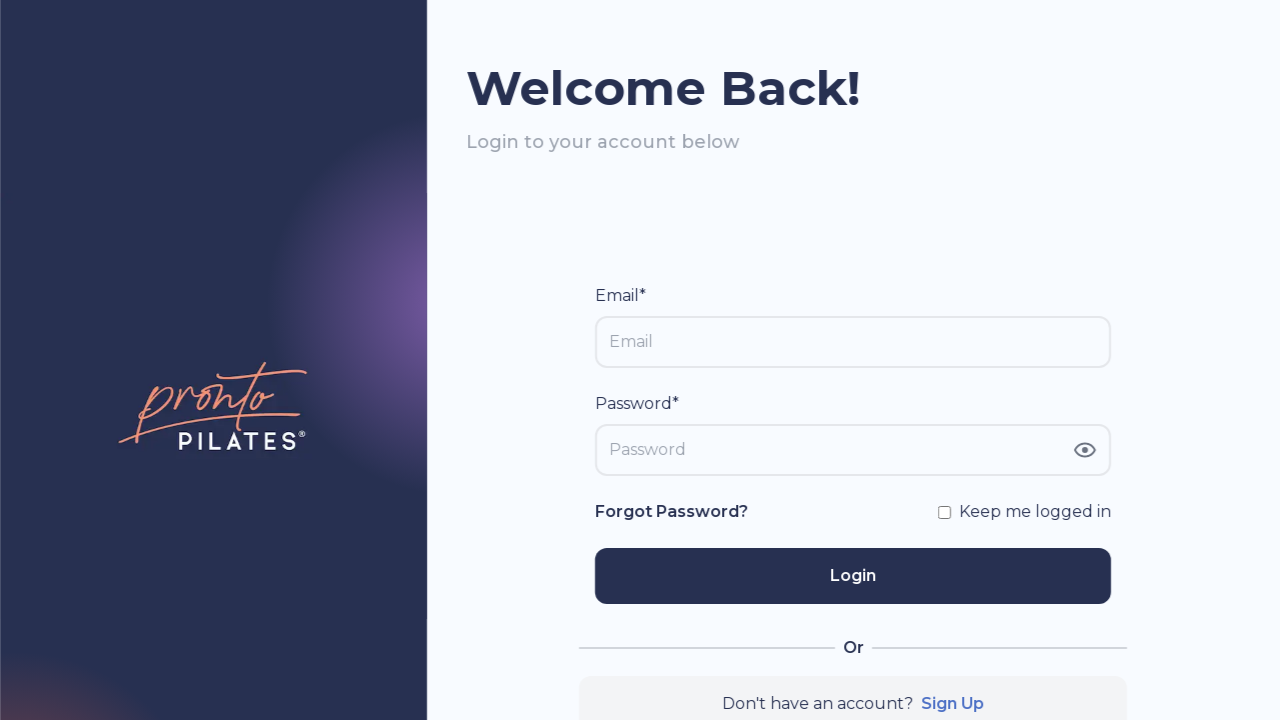